Tests clearing and re-filling a form input field with different text on a test blog page

Starting URL: http://only-testing-blog.blogspot.in/2013/11/new-test.html

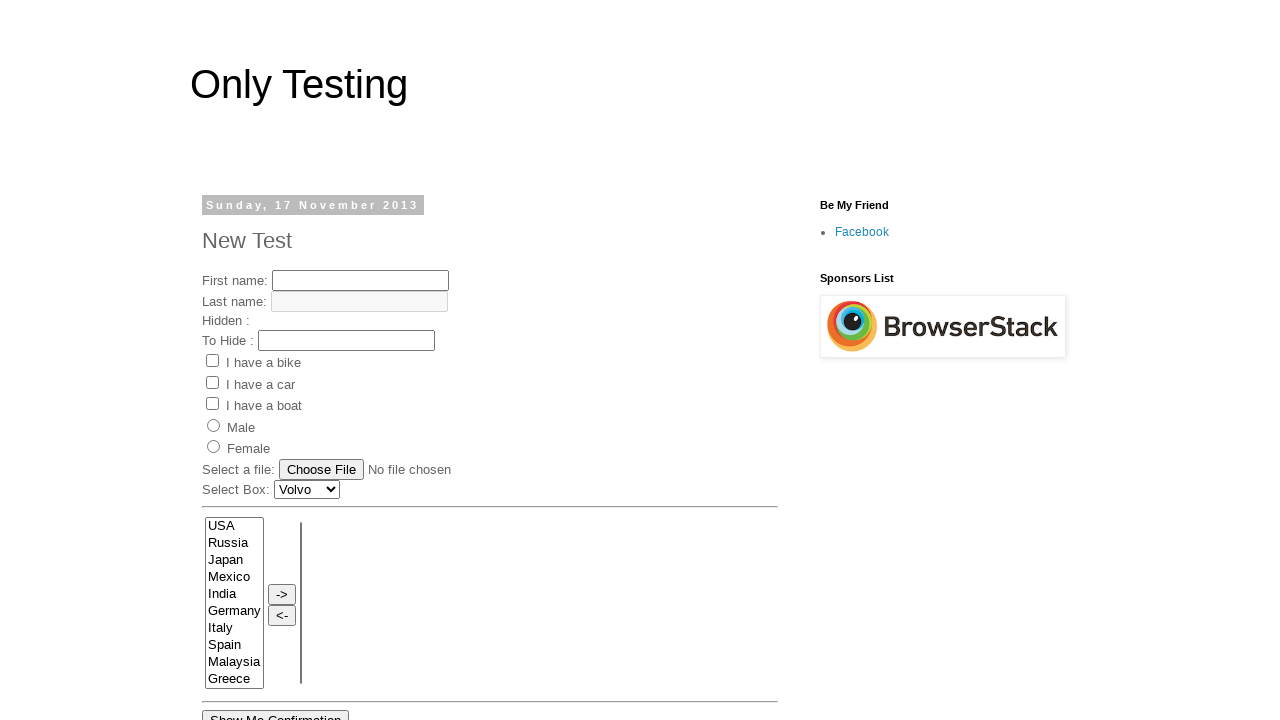

Cleared the first name input field on input[name='fname']
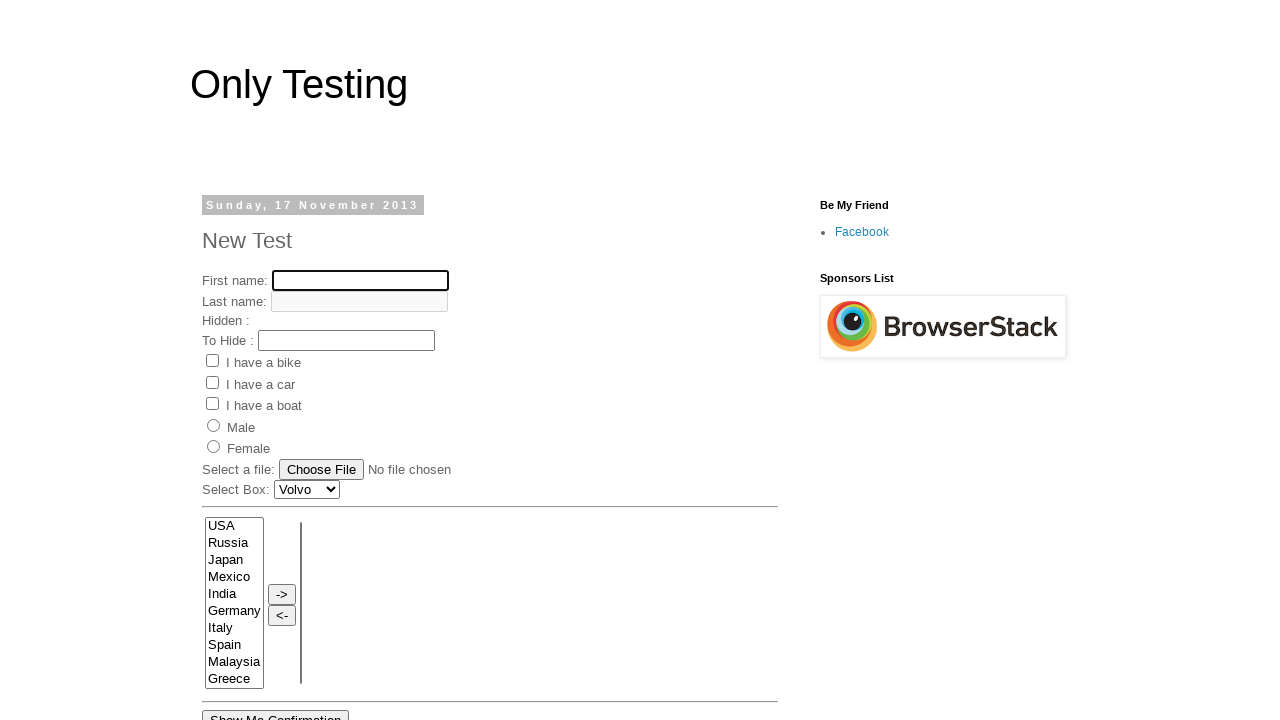

Filled the first name input field with 'junittest2 class-test2' on input[name='fname']
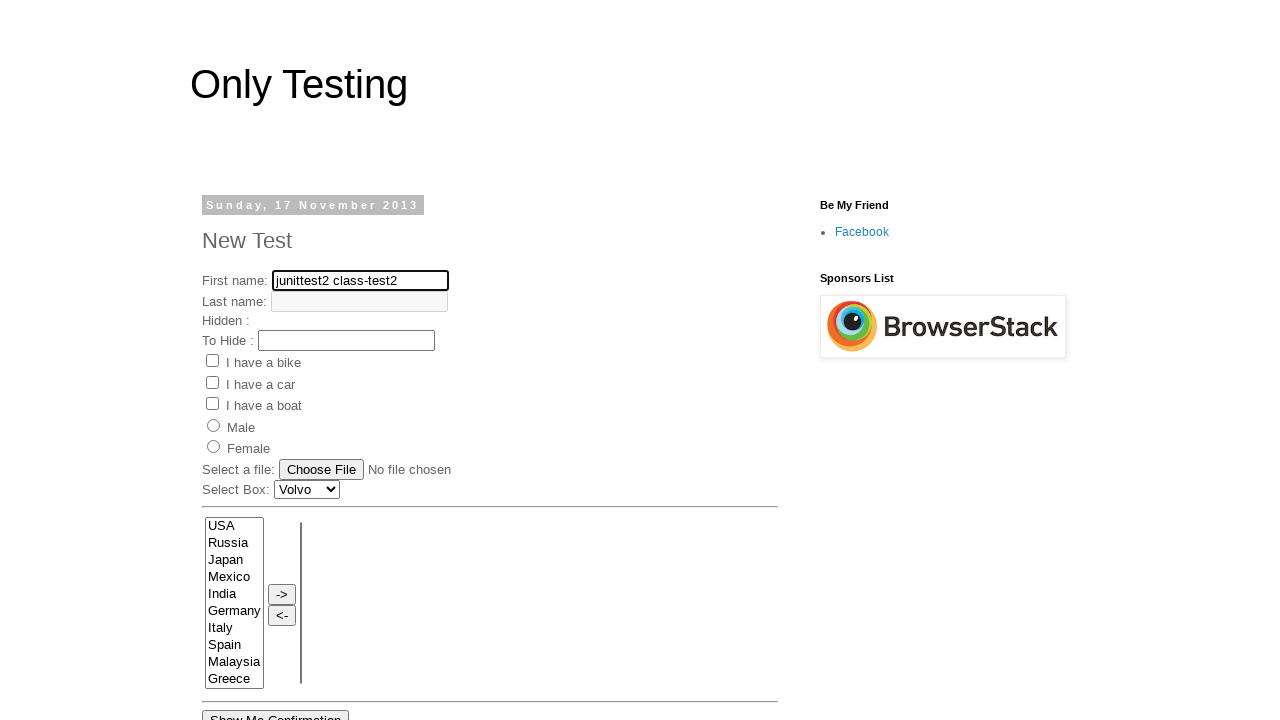

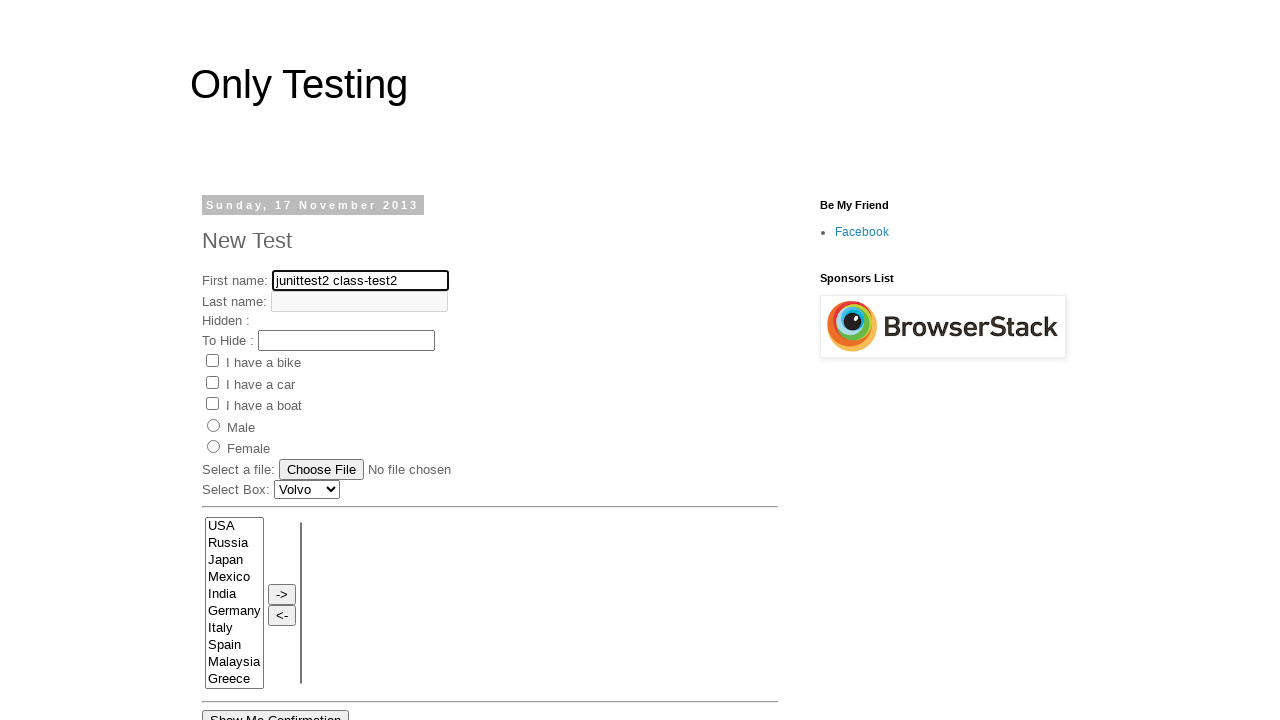